Tests JavaScript prompt alert popup functionality by clicking the prompt button and handling the alert dialog that appears

Starting URL: https://demoqa.com/alerts

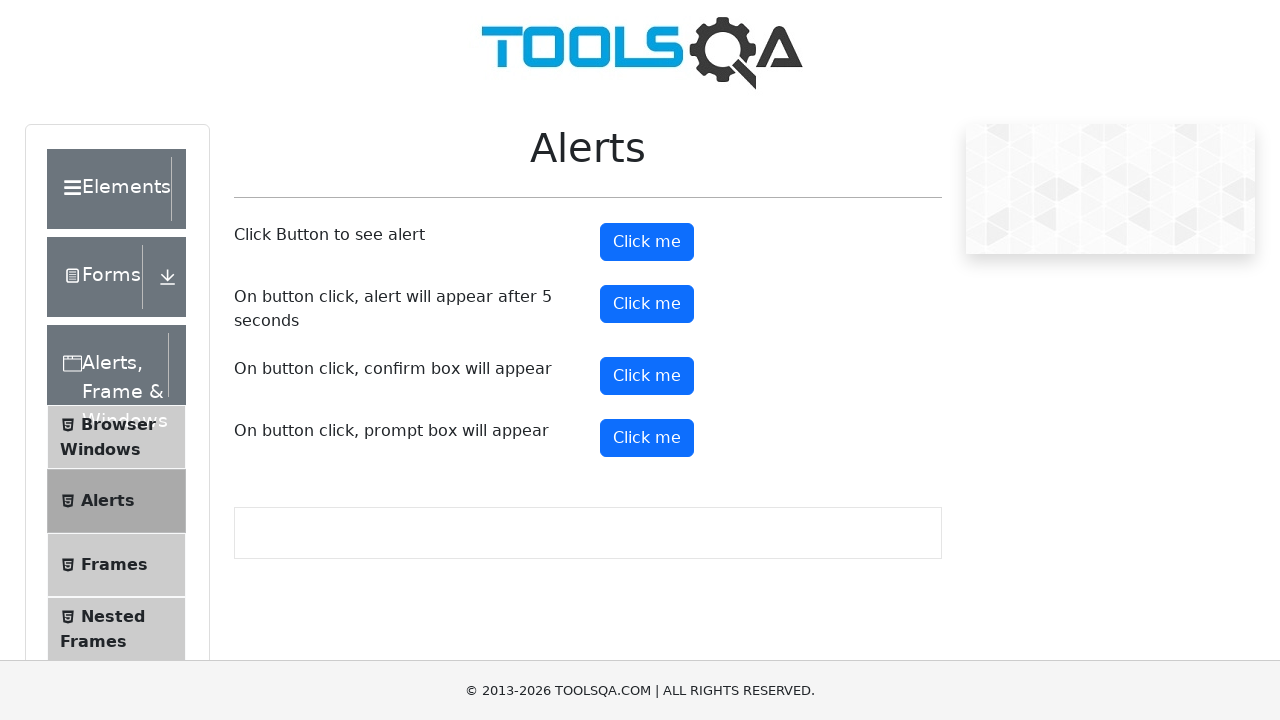

Set up dialog handler for prompt alert
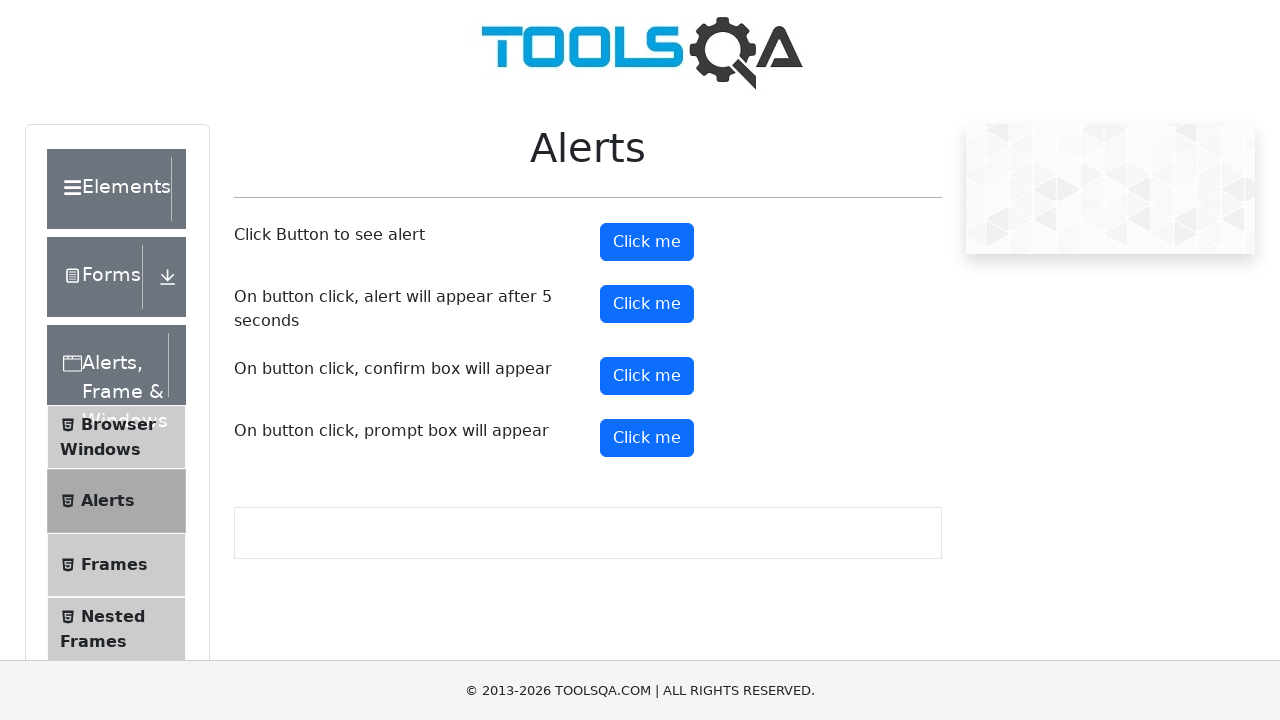

Waited 2 seconds for page to be ready
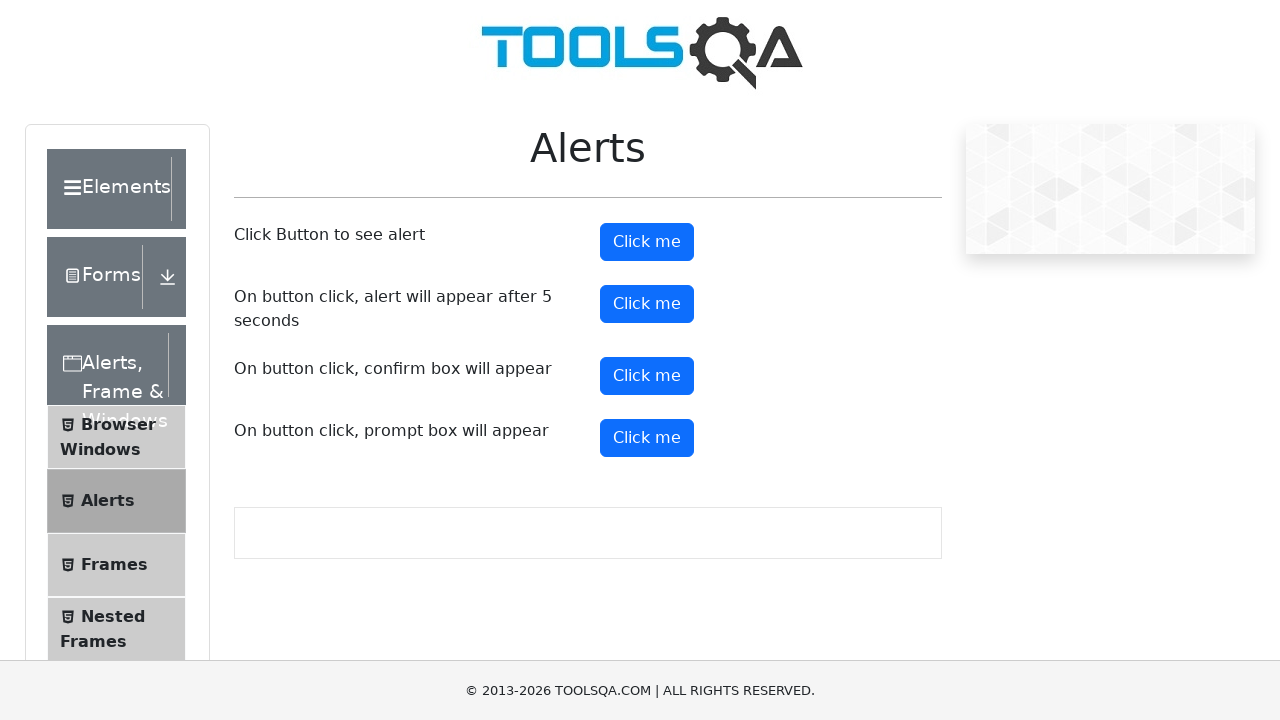

Clicked the prompt button to trigger alert dialog at (647, 438) on button#promtButton
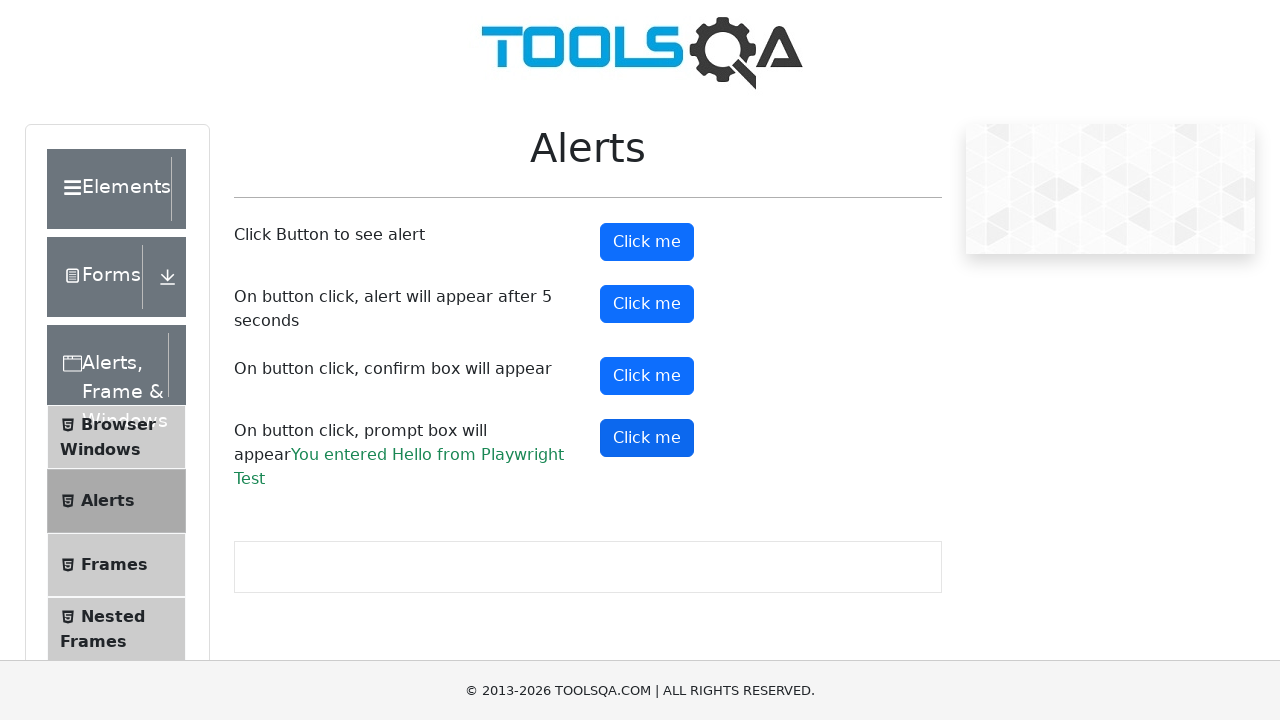

Waited 2 seconds for dialog to be handled and page to update
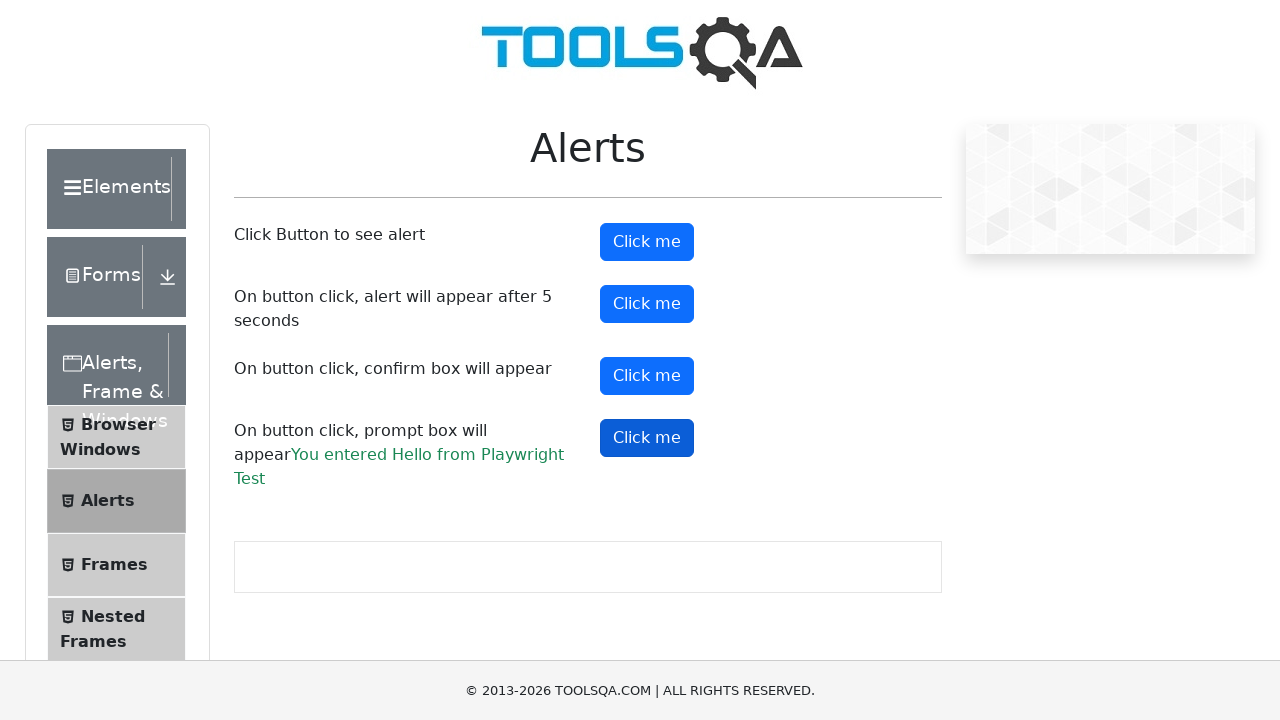

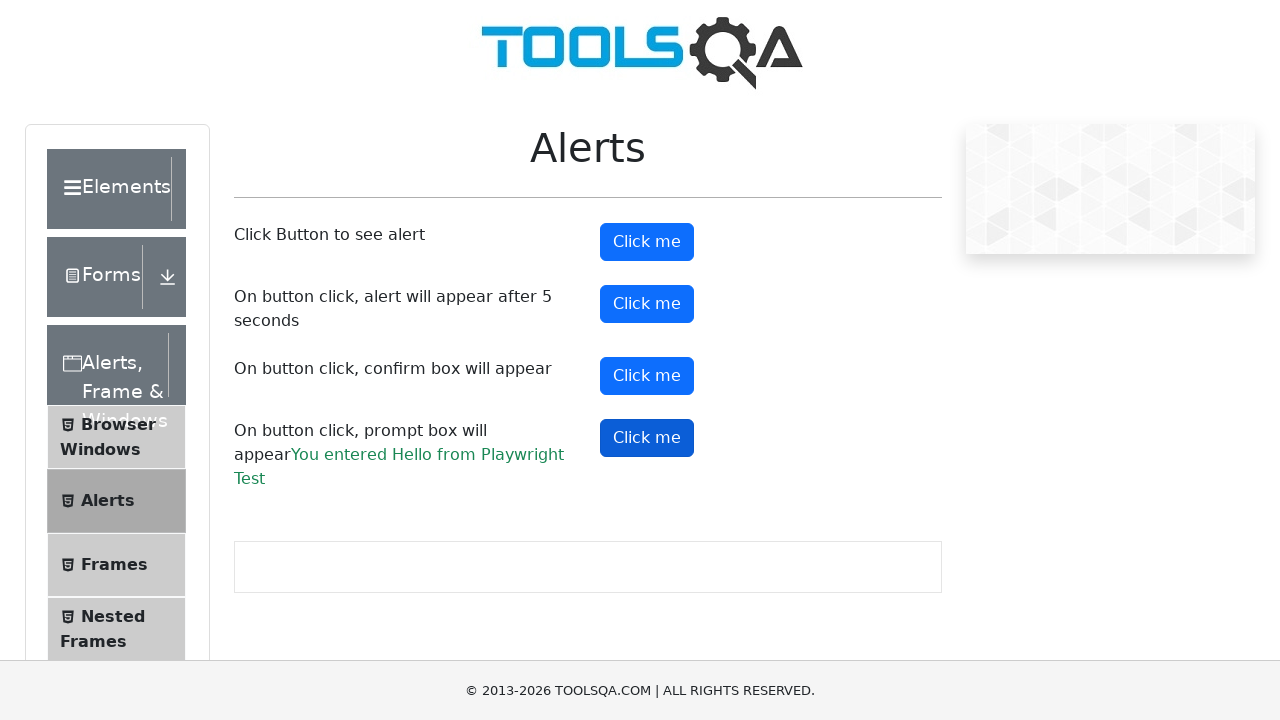